Tests iframe interaction by switching to iframe and entering text in editor

Starting URL: https://the-internet.herokuapp.com/iframe

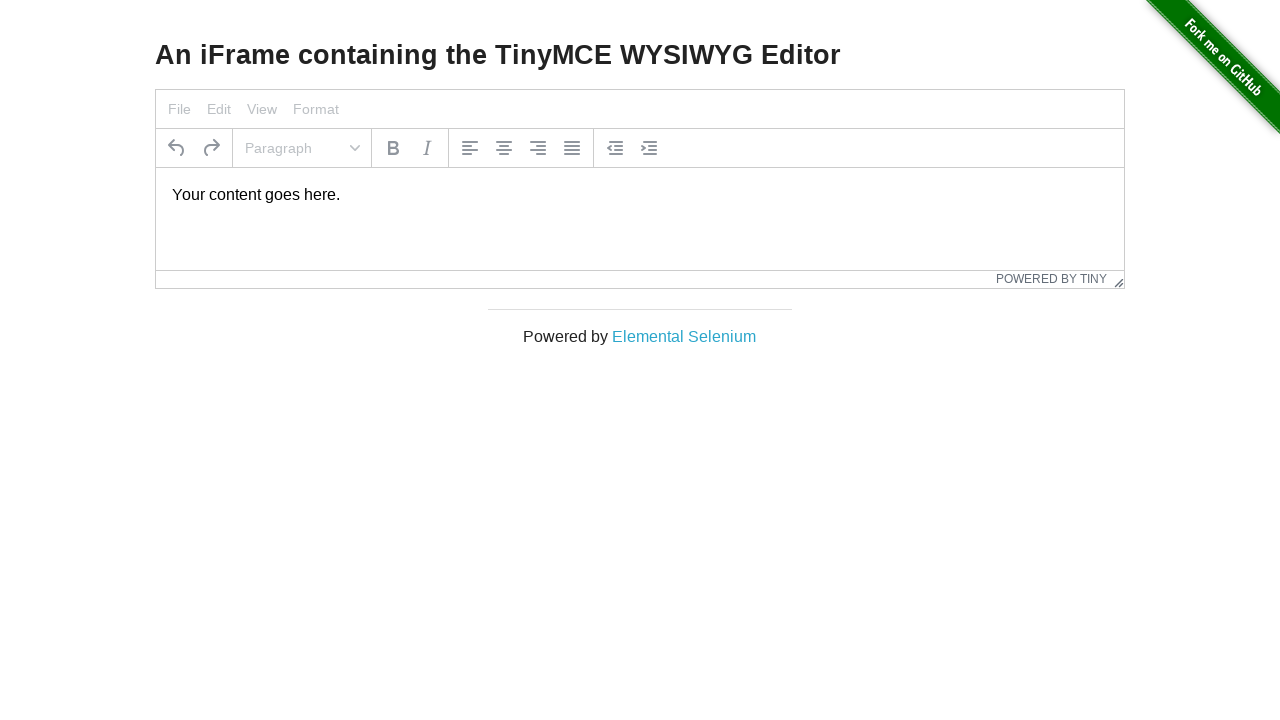

Located iframe with ID 'mce_0_ifr' on div[aria-label='Close']
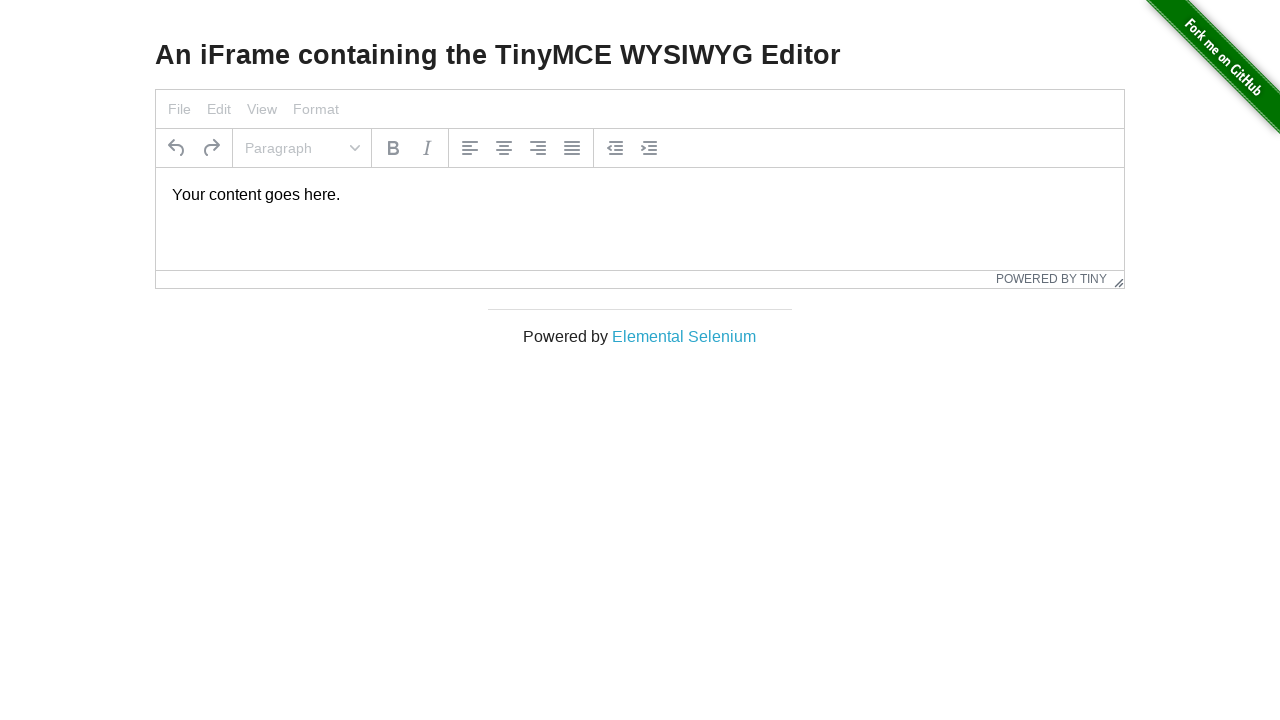

Located editor body element inside iframe
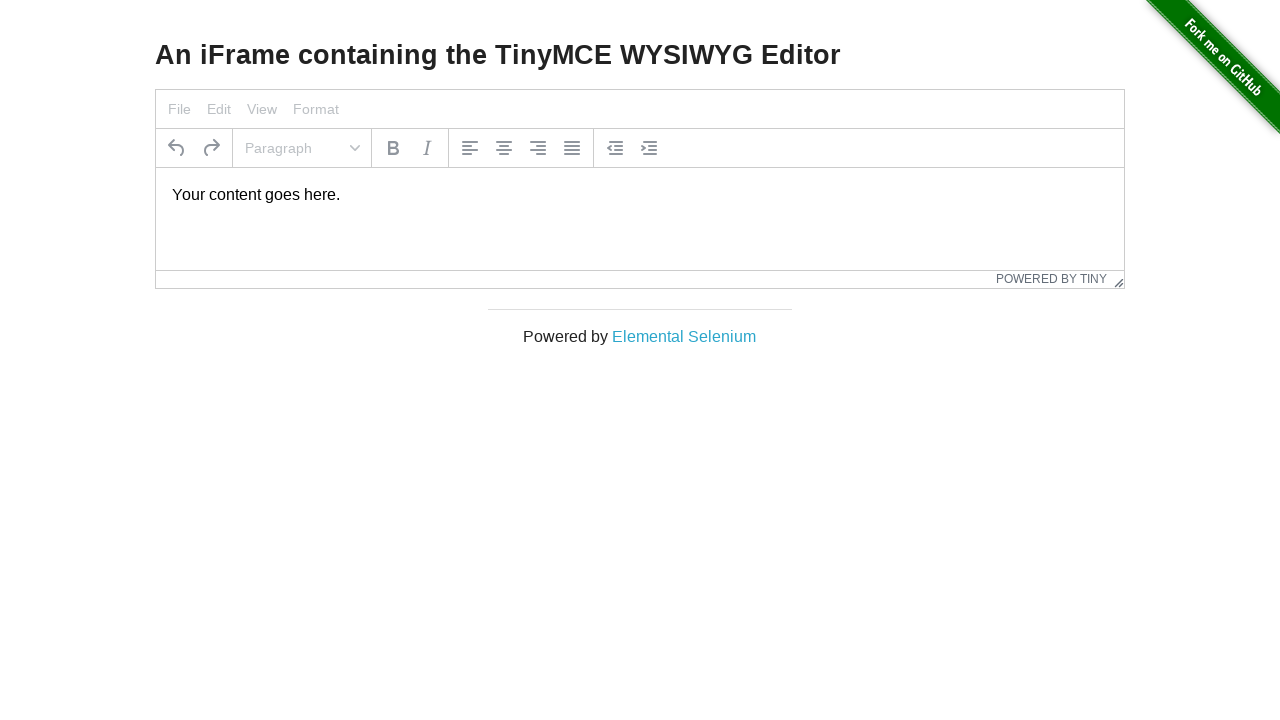

Clicked inside editor at (640, 195) on #mce_0_ifr >> internal:control=enter-frame >> body#tinymce
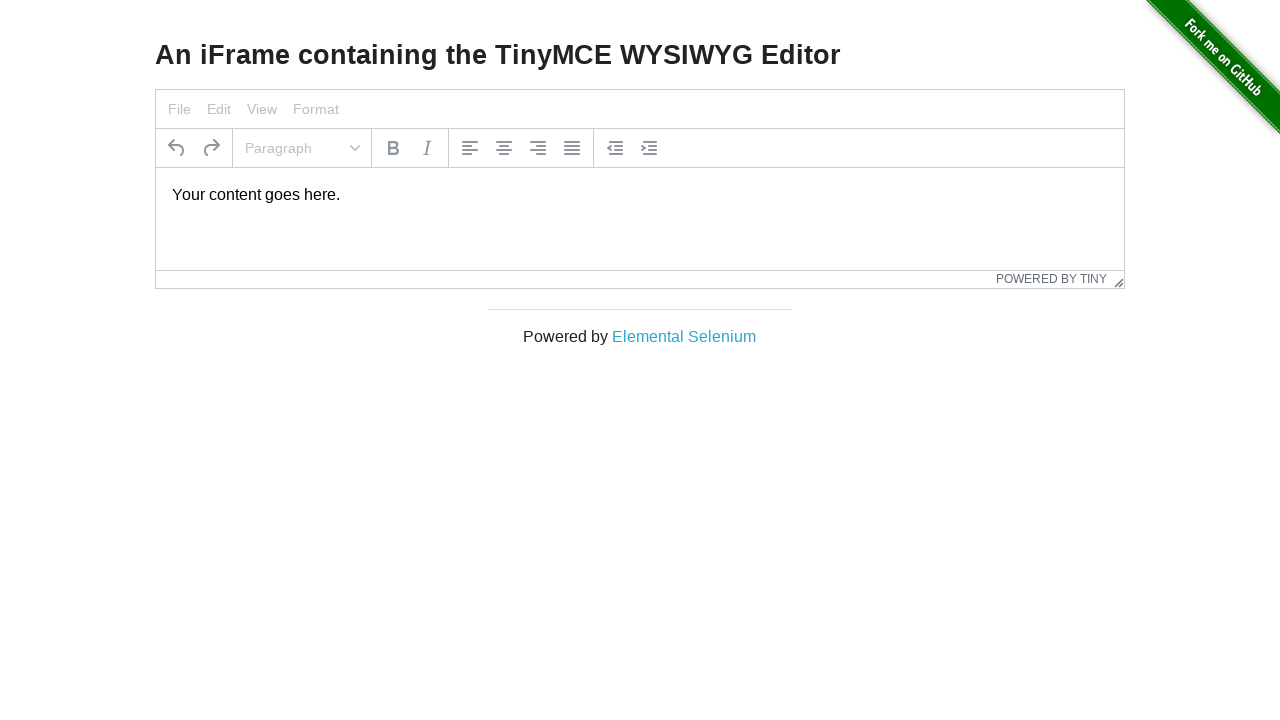

Selected all content in editor with Ctrl+A on #mce_0_ifr >> internal:control=enter-frame >> body#tinymce
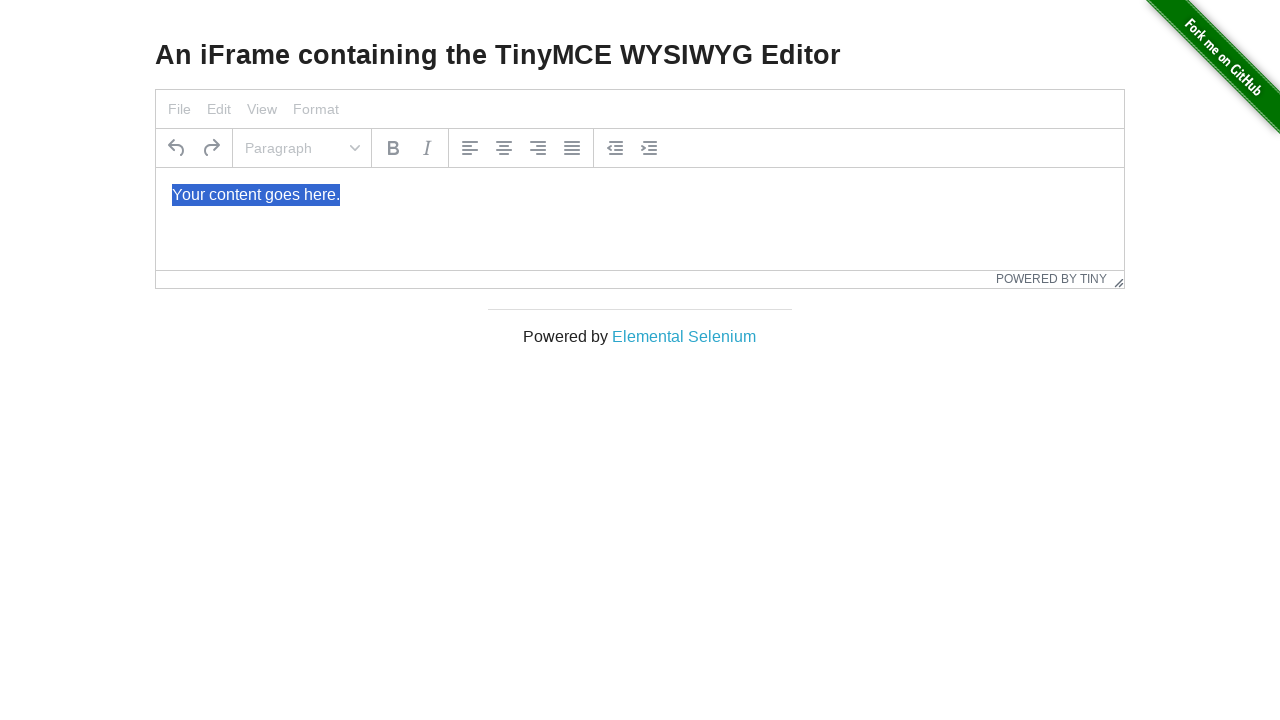

Deleted selected content from editor on #mce_0_ifr >> internal:control=enter-frame >> body#tinymce
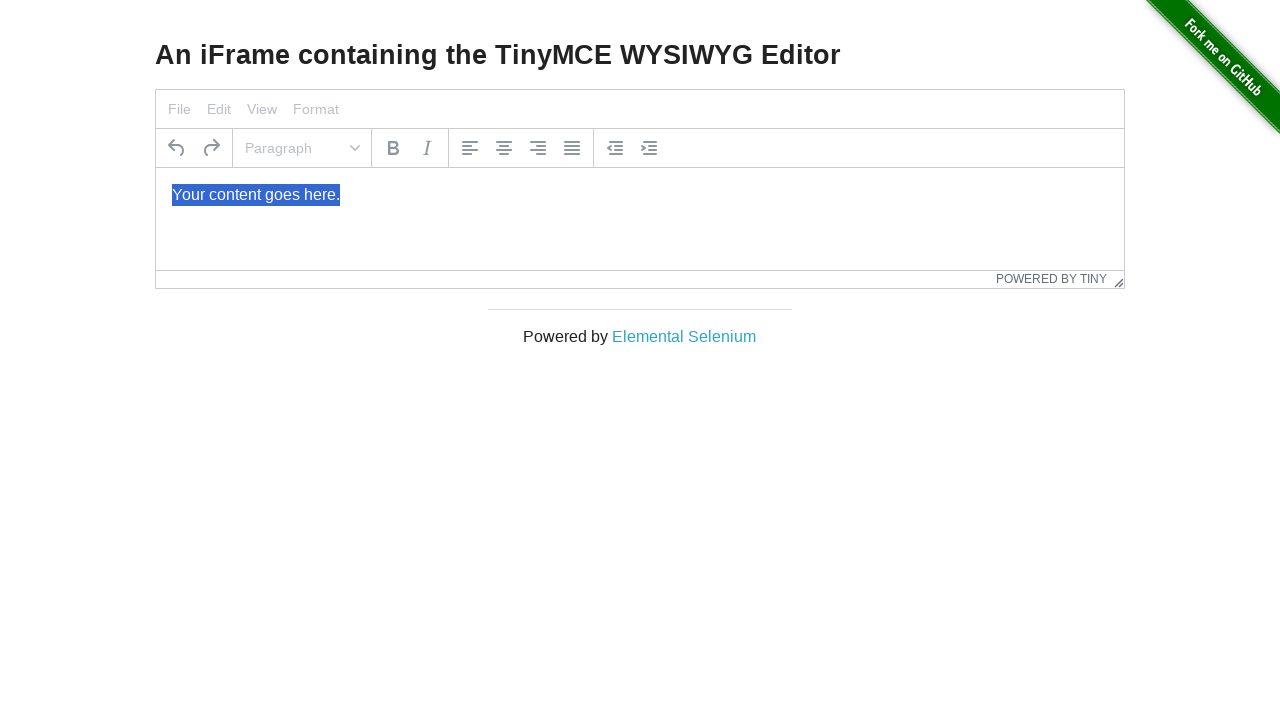

Typed 'DotDash is the best!' into editor on #mce_0_ifr >> internal:control=enter-frame >> body#tinymce
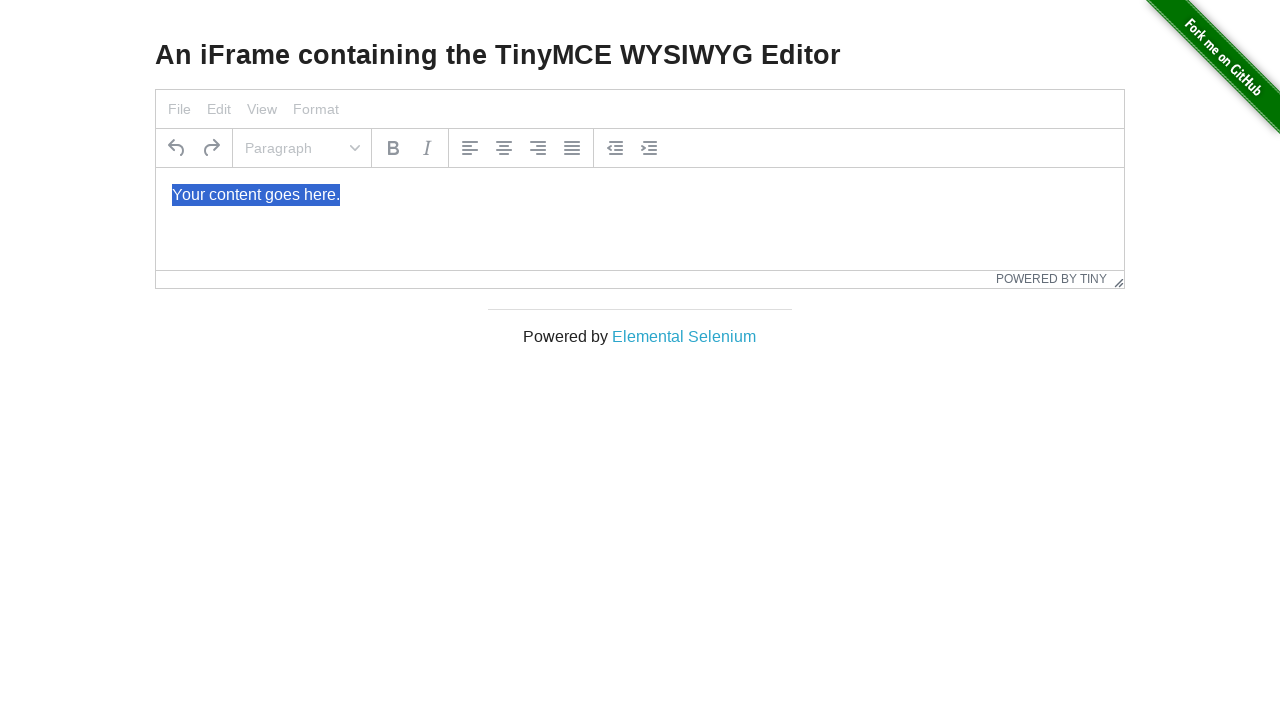

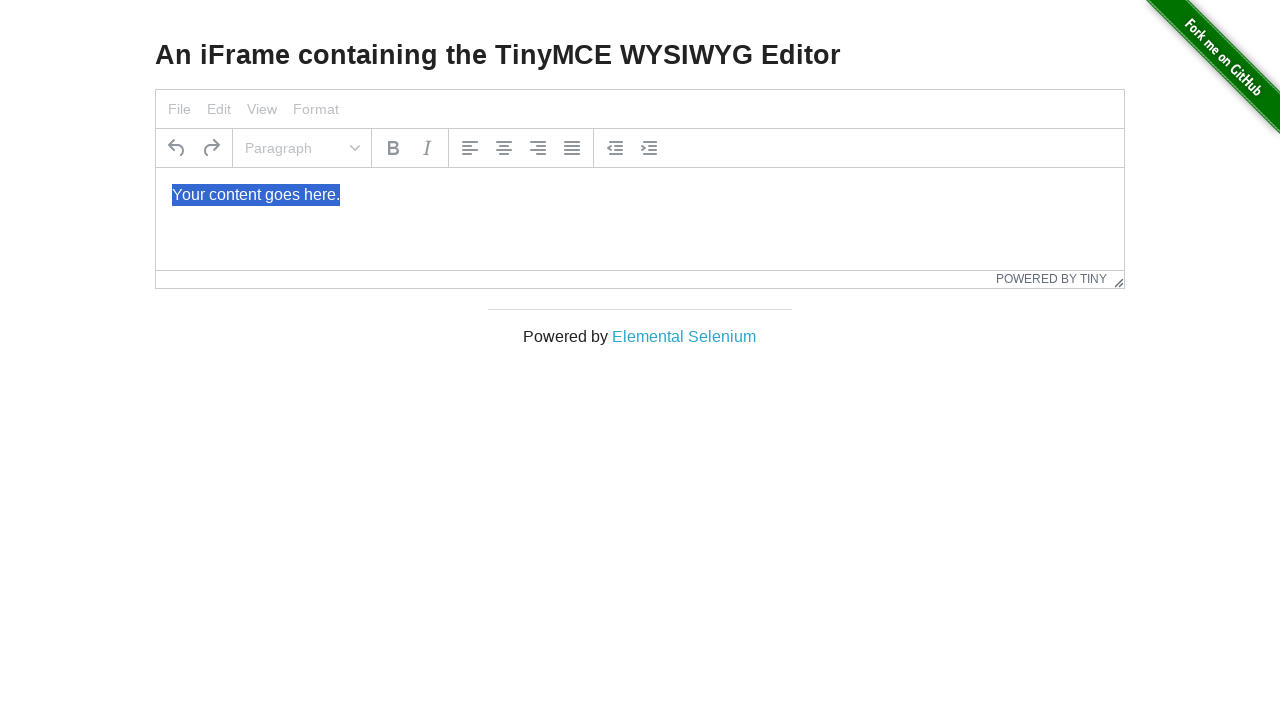